Tests finding elements on an Angular practice form page and verifies element count

Starting URL: https://rahulshettyacademy.com/angularpractice/

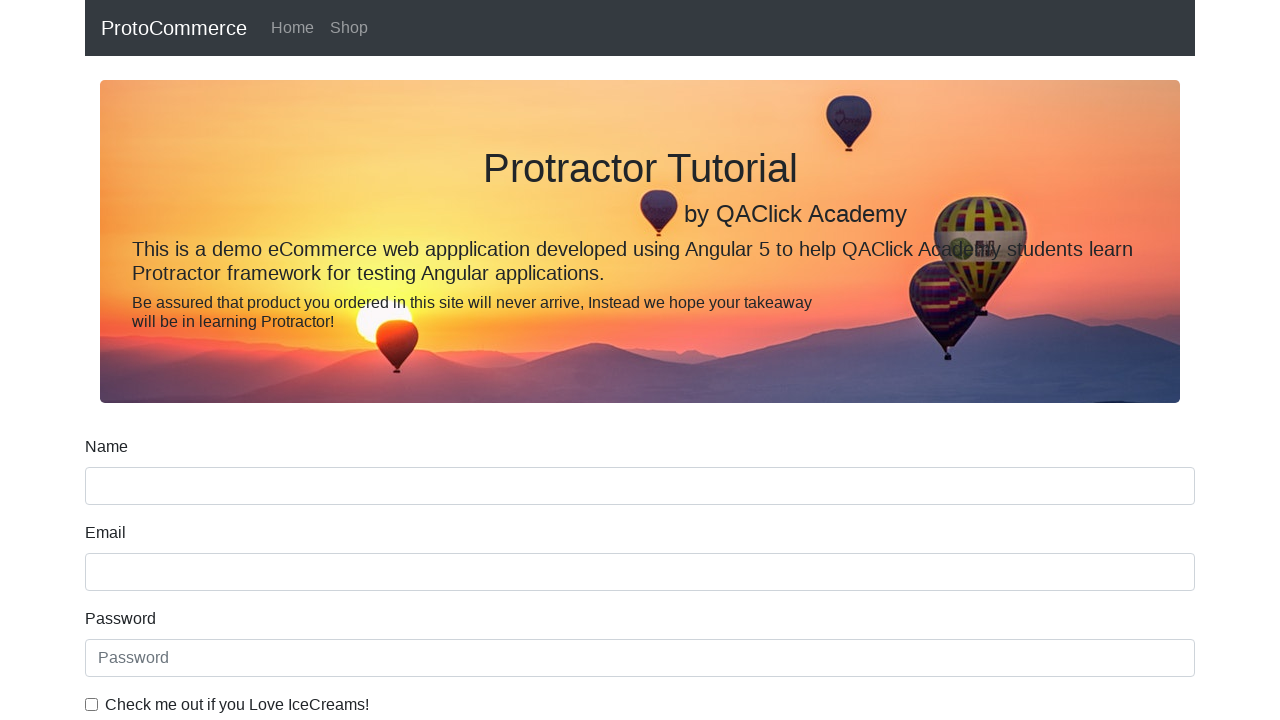

Navigated to Angular practice form page
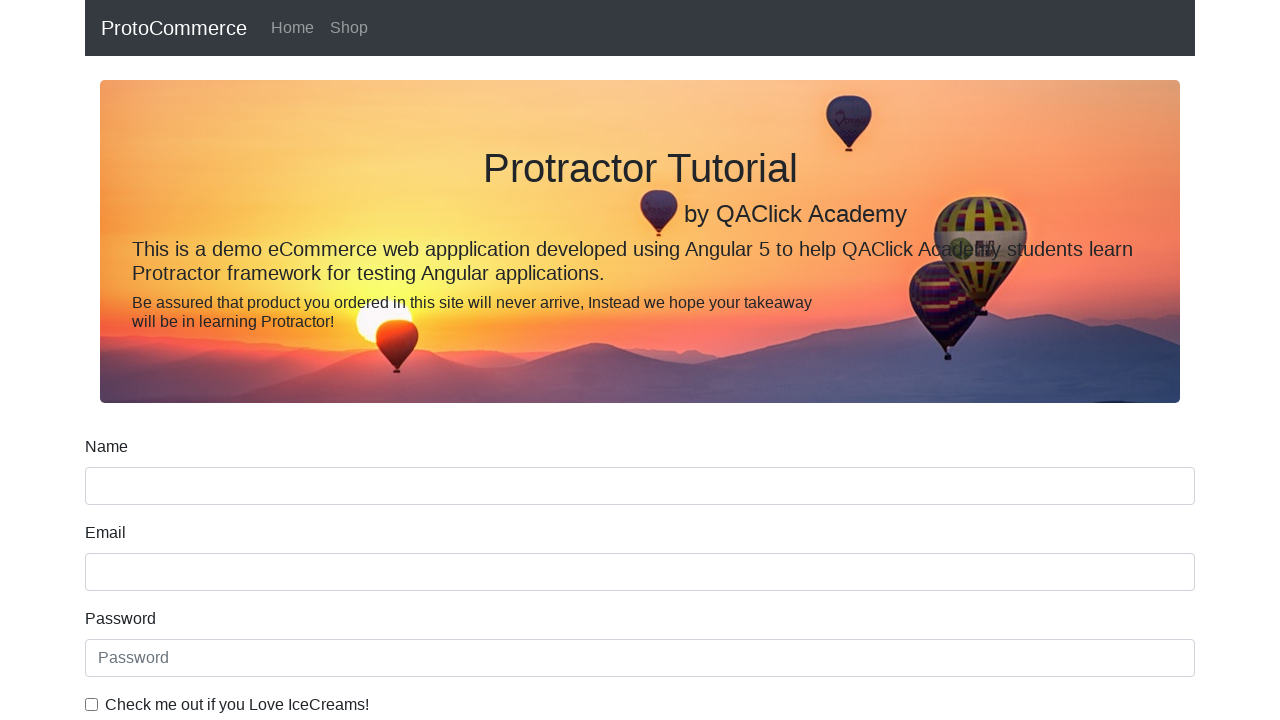

Located elements using incorrect selector '[name="badlocator"]'
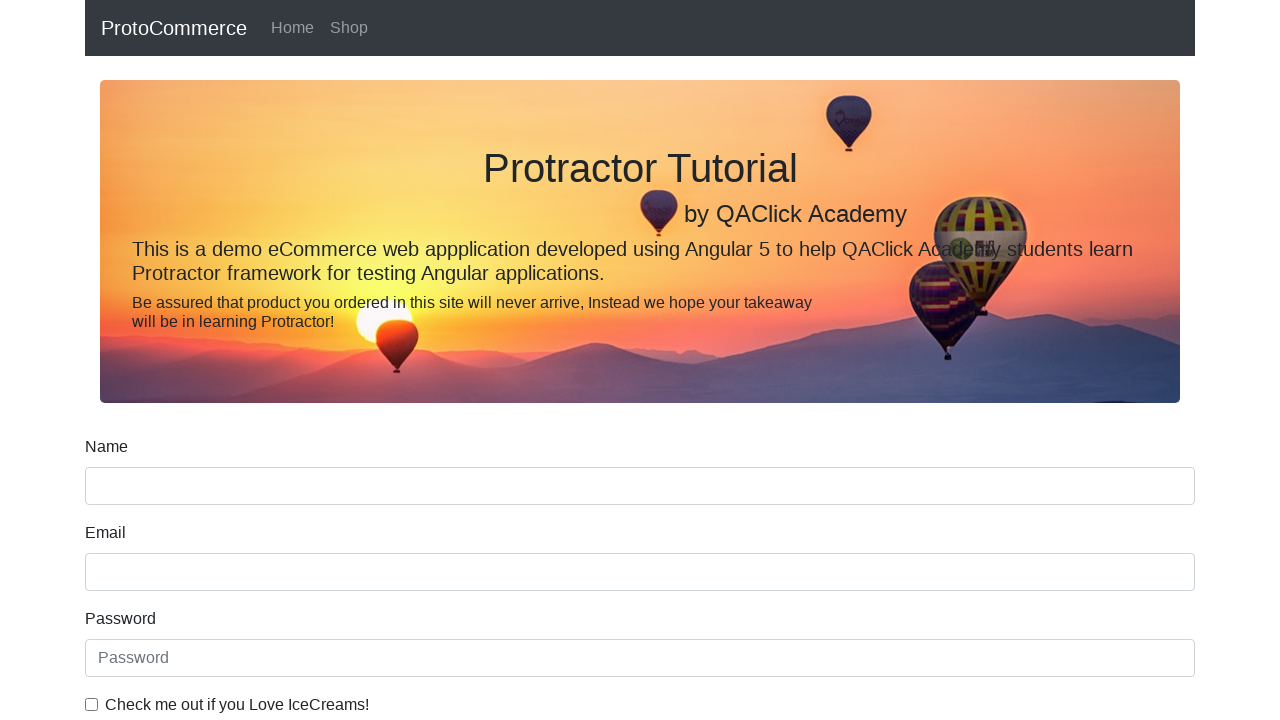

Verified element count: 0 elements found (expected 0 for bad locator)
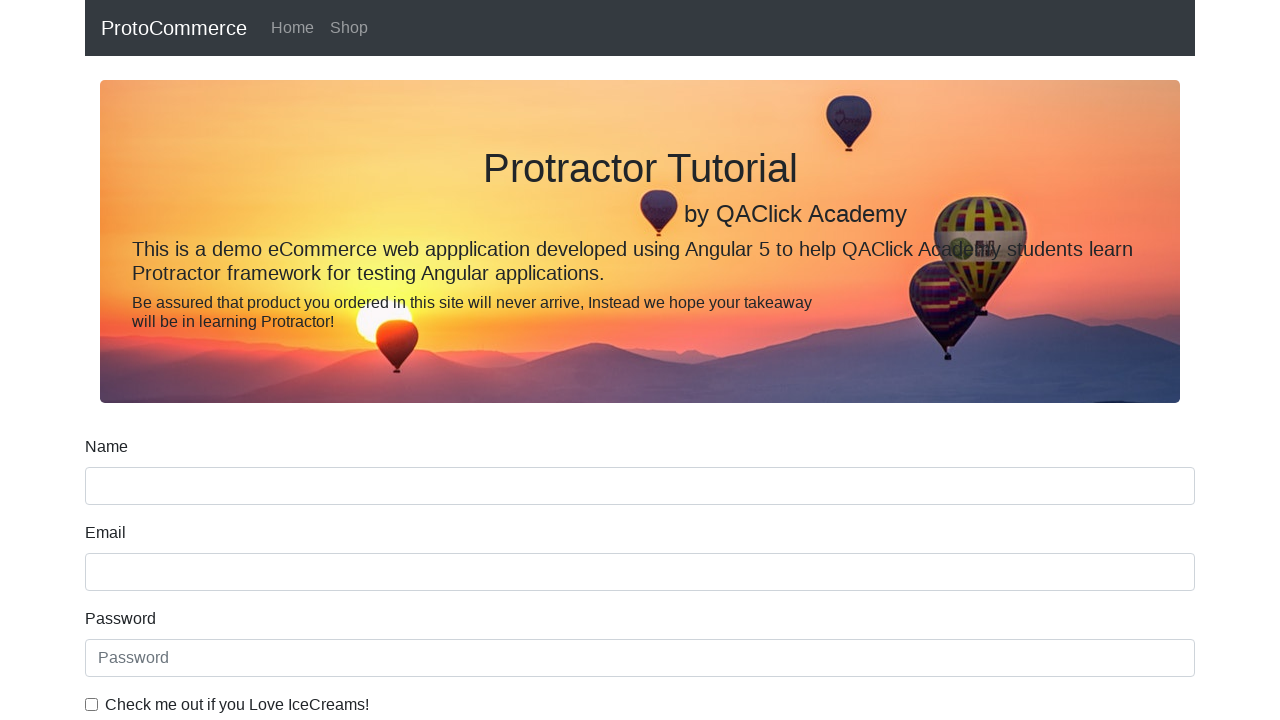

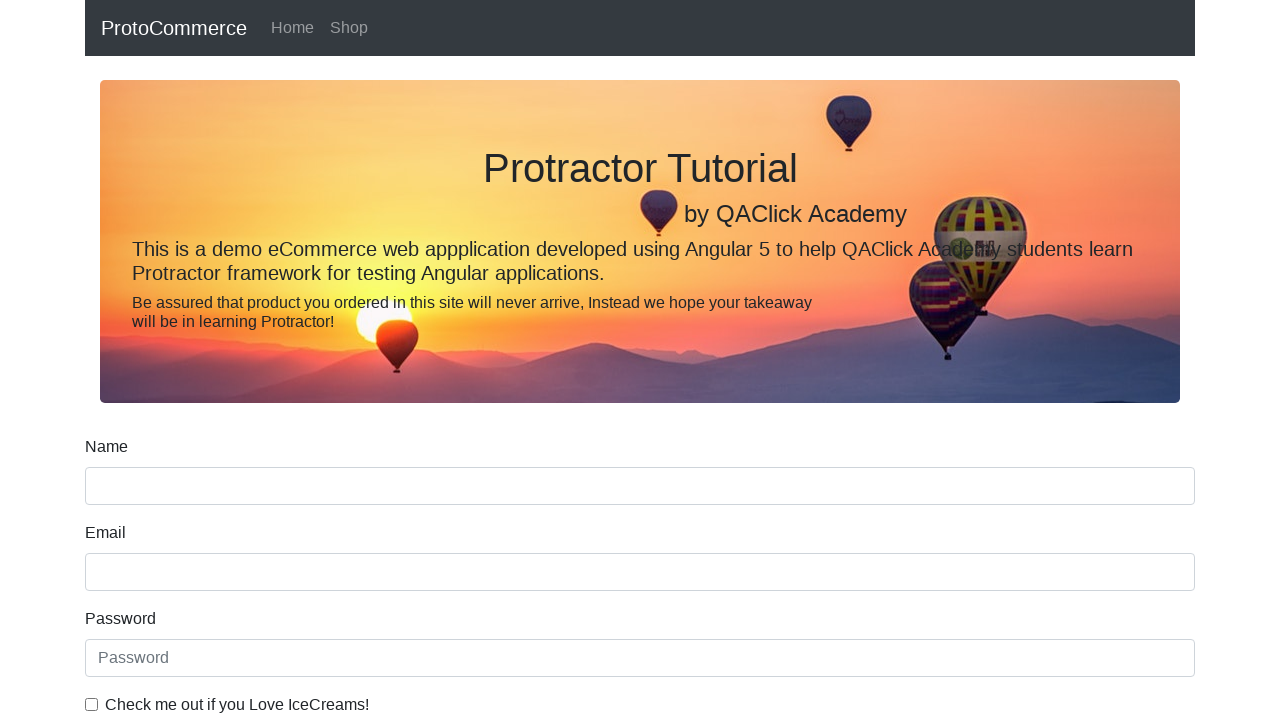